Navigates to the Lativ Taiwan e-commerce website and waits for the page content to load

Starting URL: https://www.lativ.com.tw/

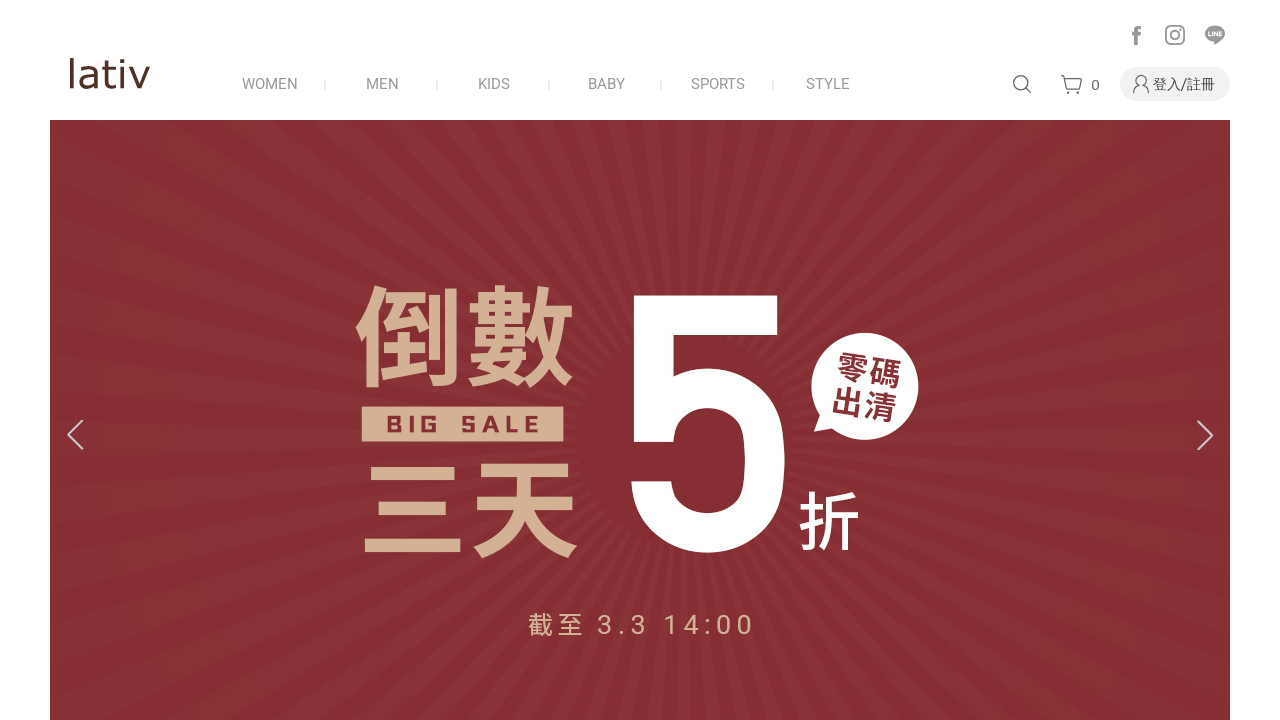

Navigated to Lativ Taiwan e-commerce website
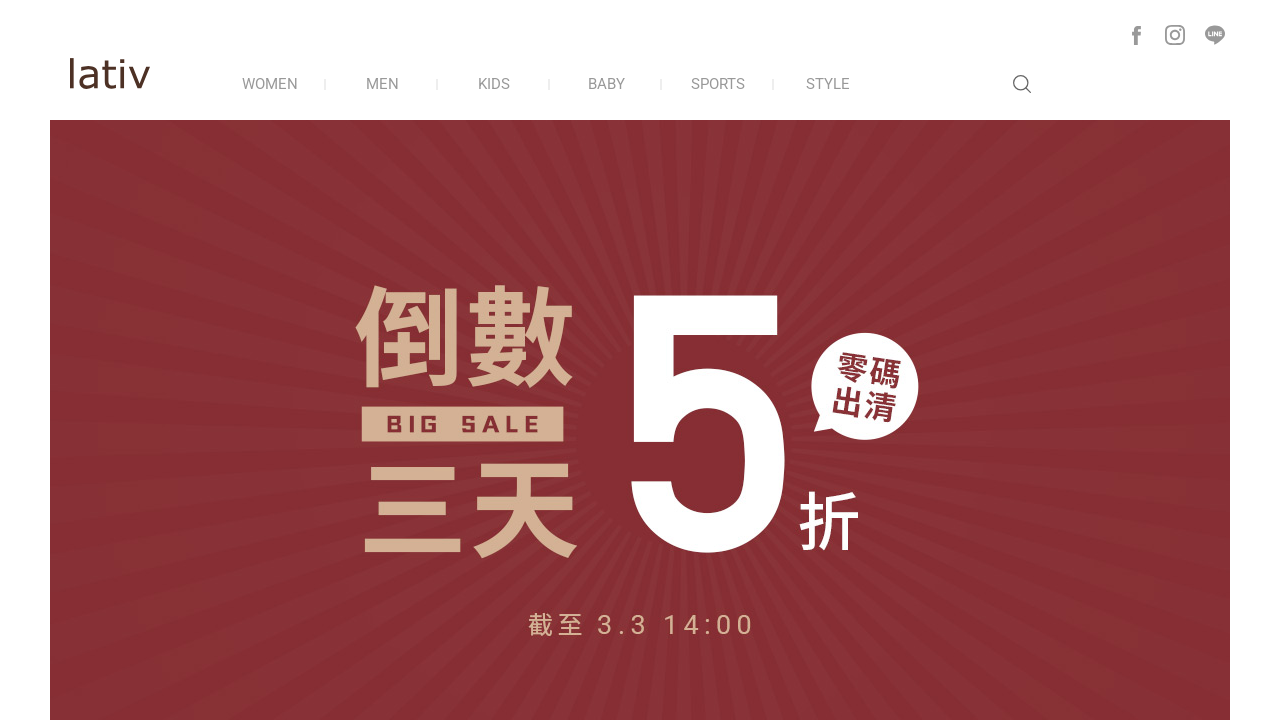

Page content loaded - anchor elements are present
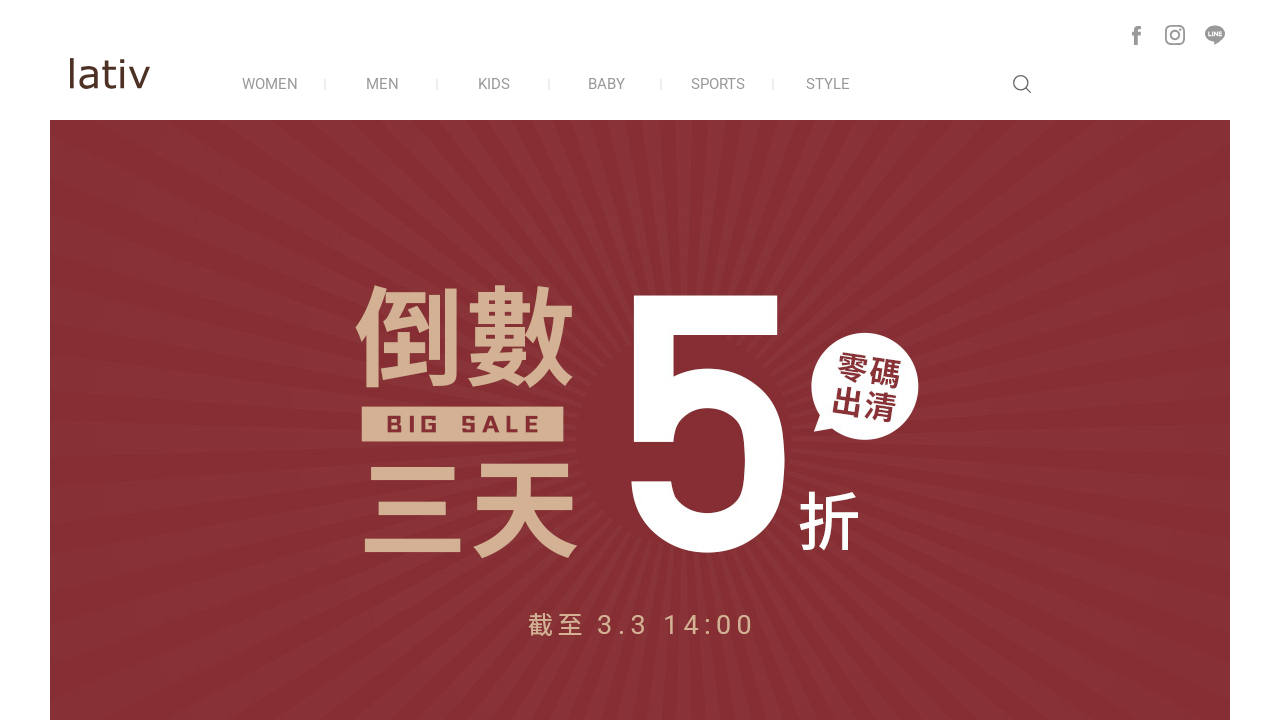

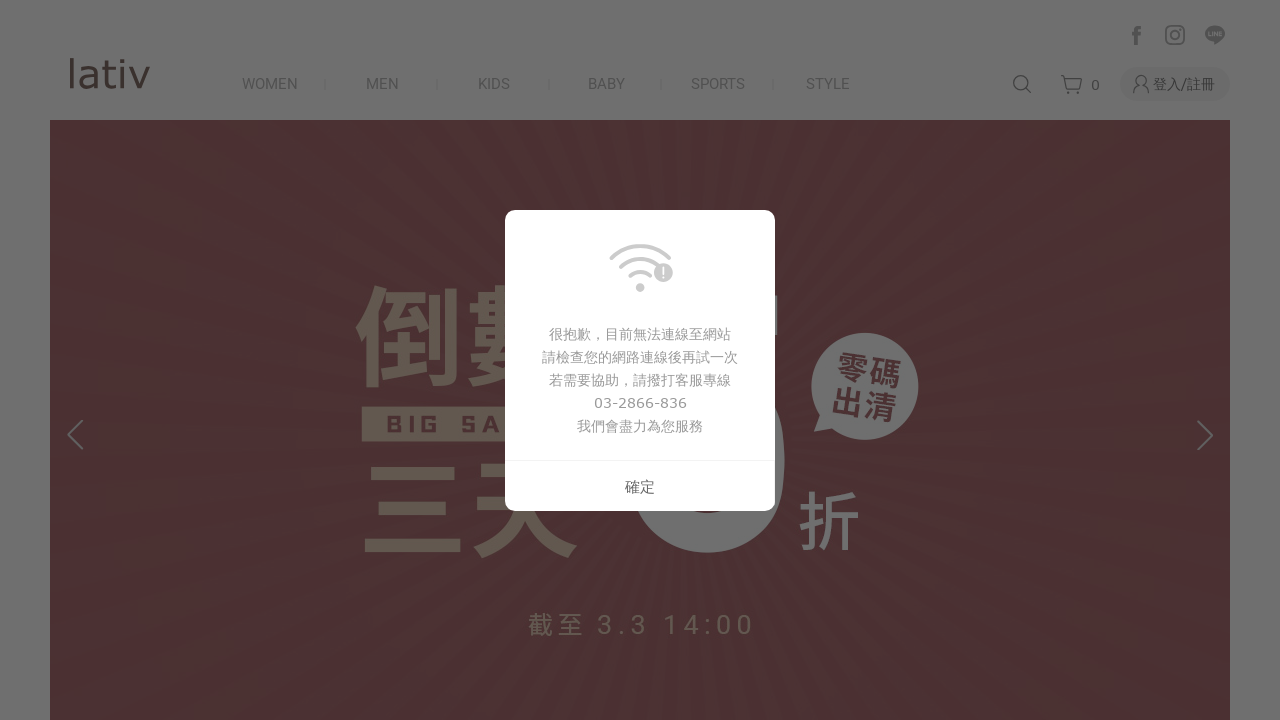